Tests that the complete all checkbox updates state when individual items are completed or cleared

Starting URL: https://demo.playwright.dev/todomvc

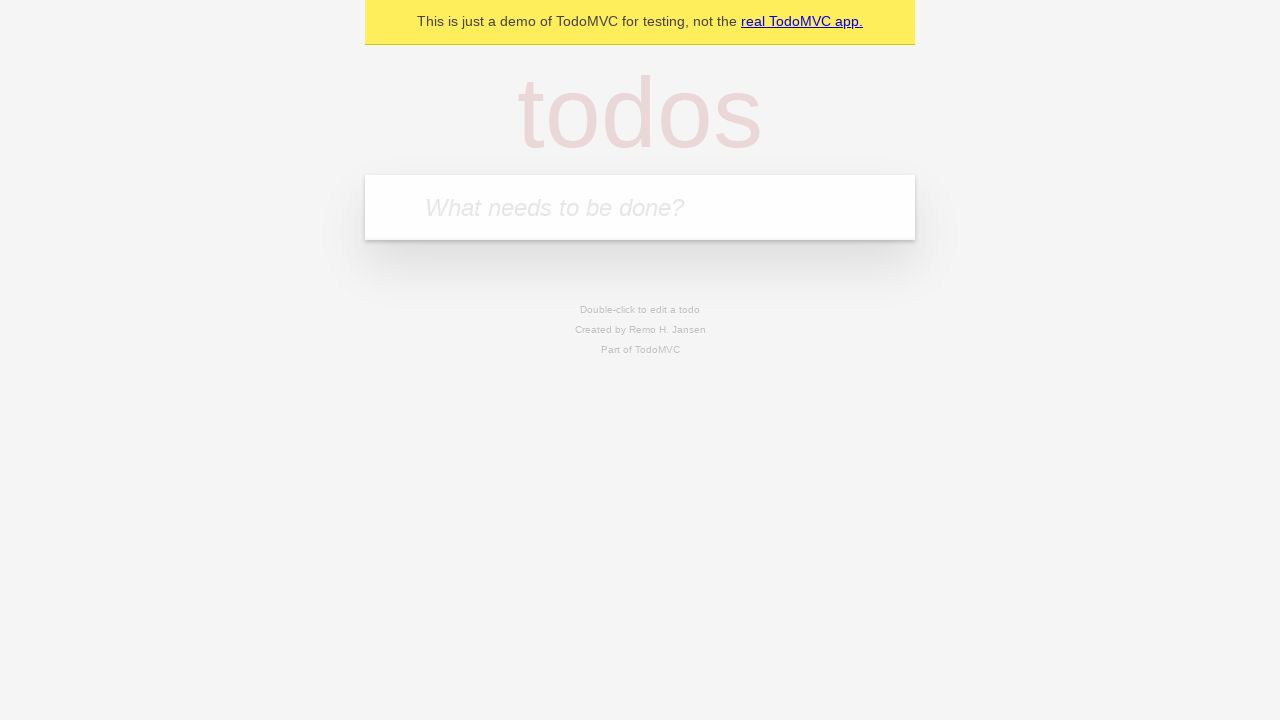

Navigated to TodoMVC demo application
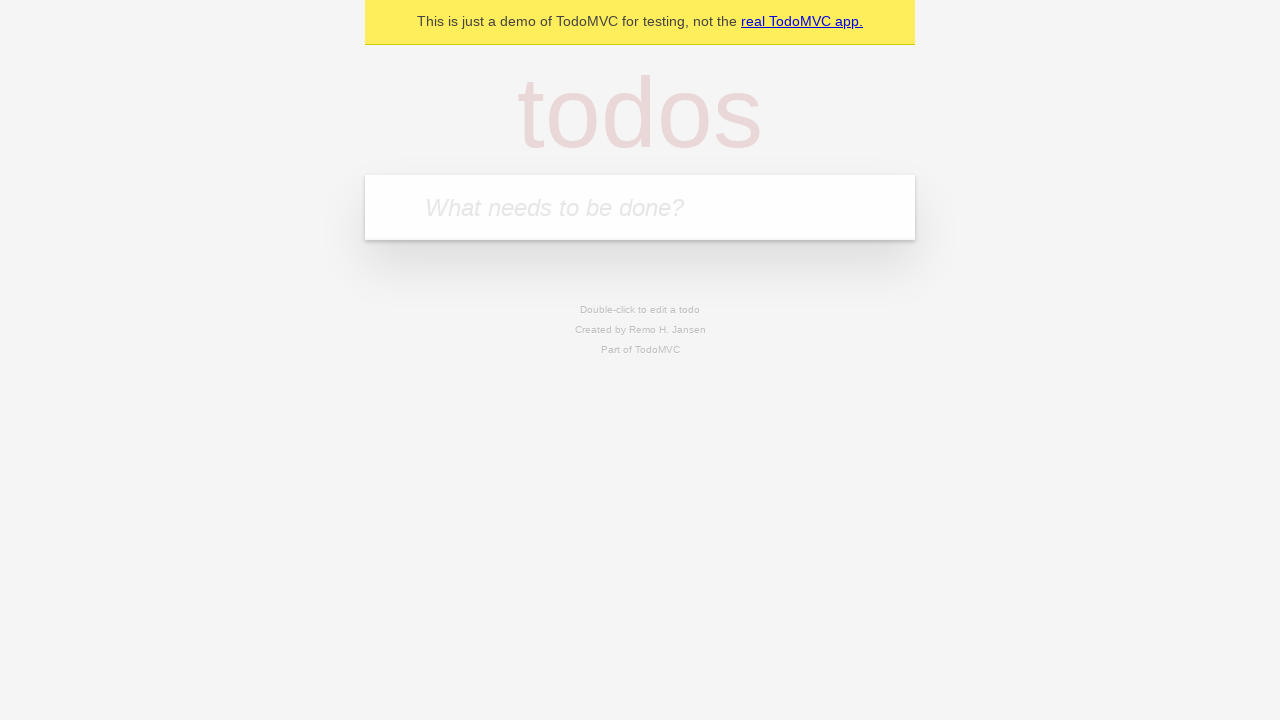

Located the new todo input field
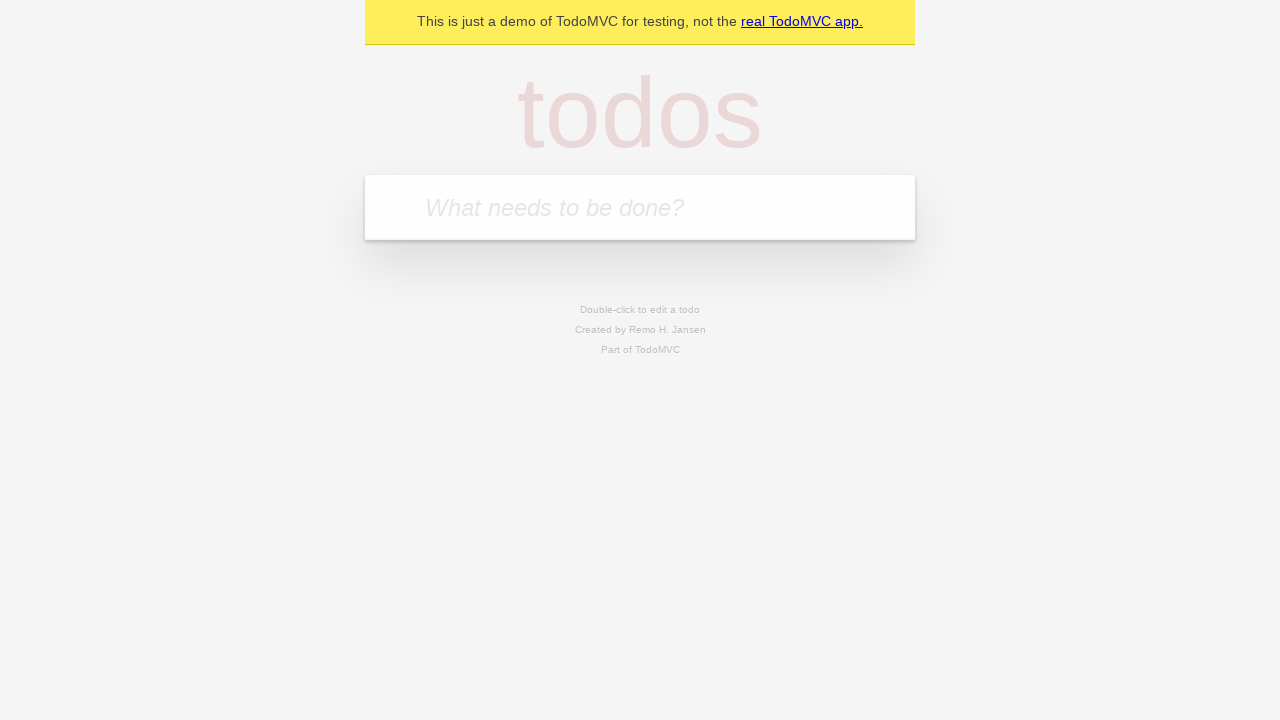

Filled first todo: 'buy some cheese' on internal:attr=[placeholder="What needs to be done?"i]
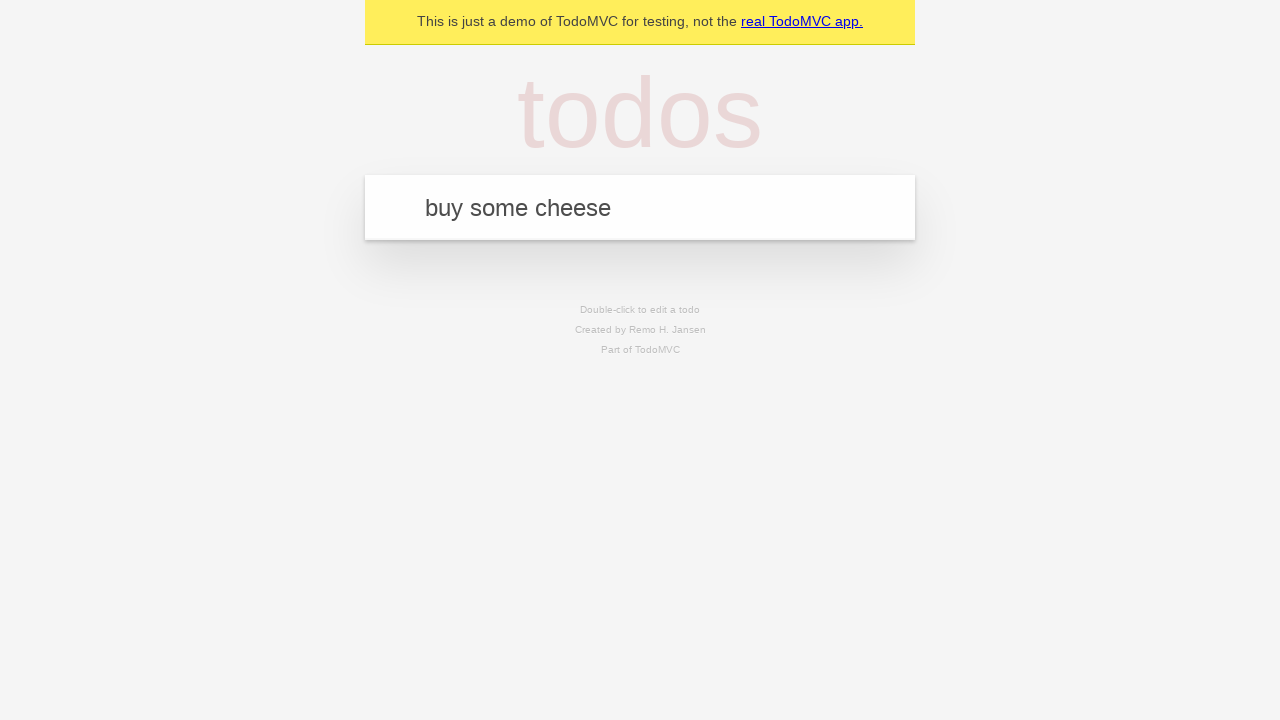

Pressed Enter to add first todo on internal:attr=[placeholder="What needs to be done?"i]
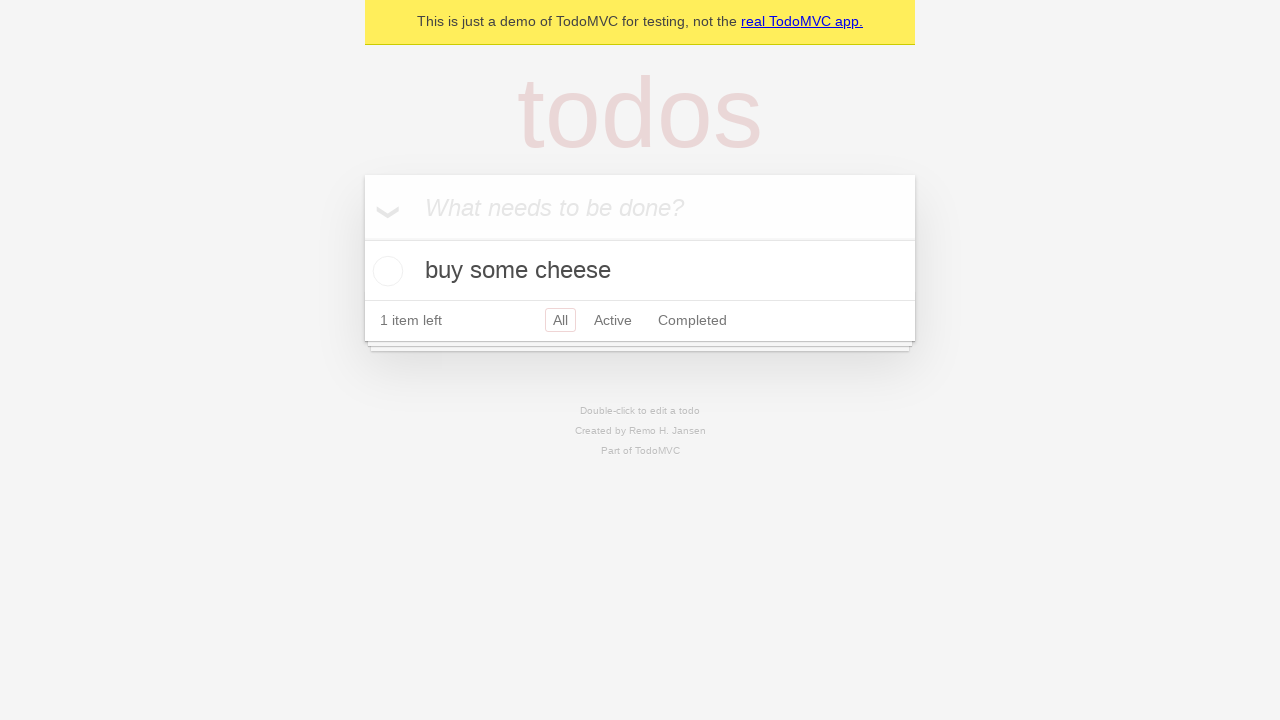

Filled second todo: 'feed the cat' on internal:attr=[placeholder="What needs to be done?"i]
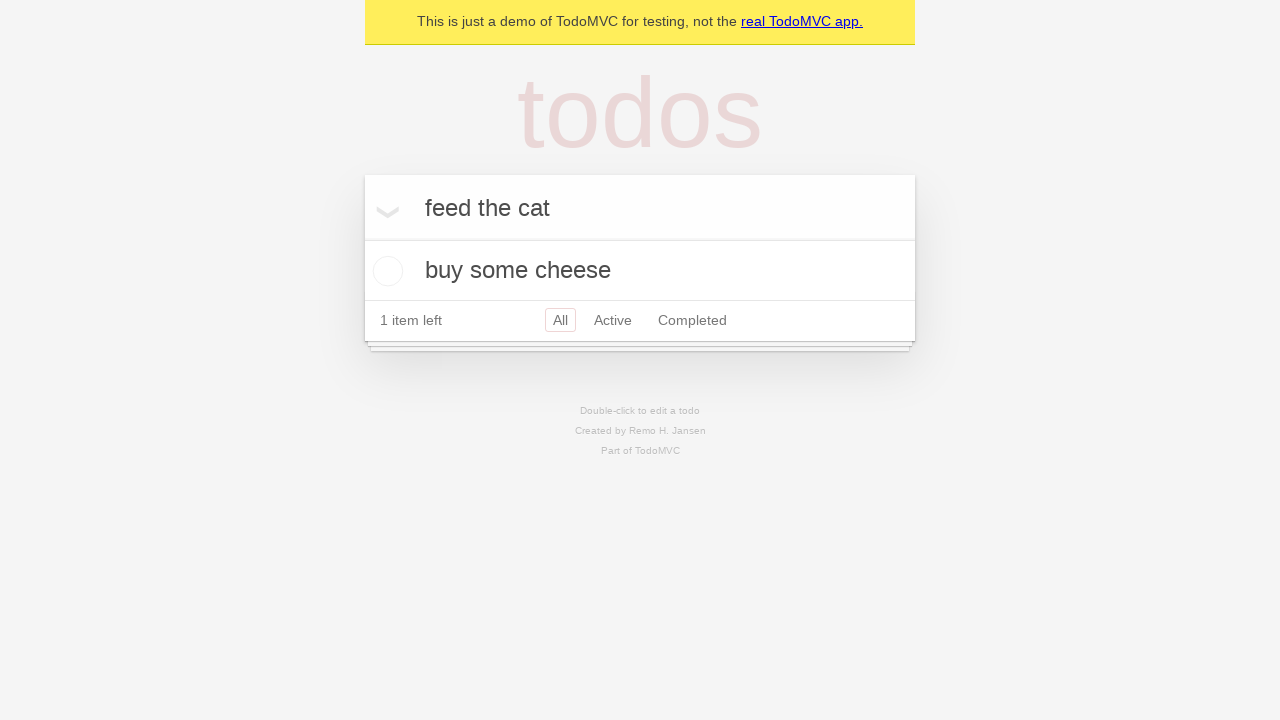

Pressed Enter to add second todo on internal:attr=[placeholder="What needs to be done?"i]
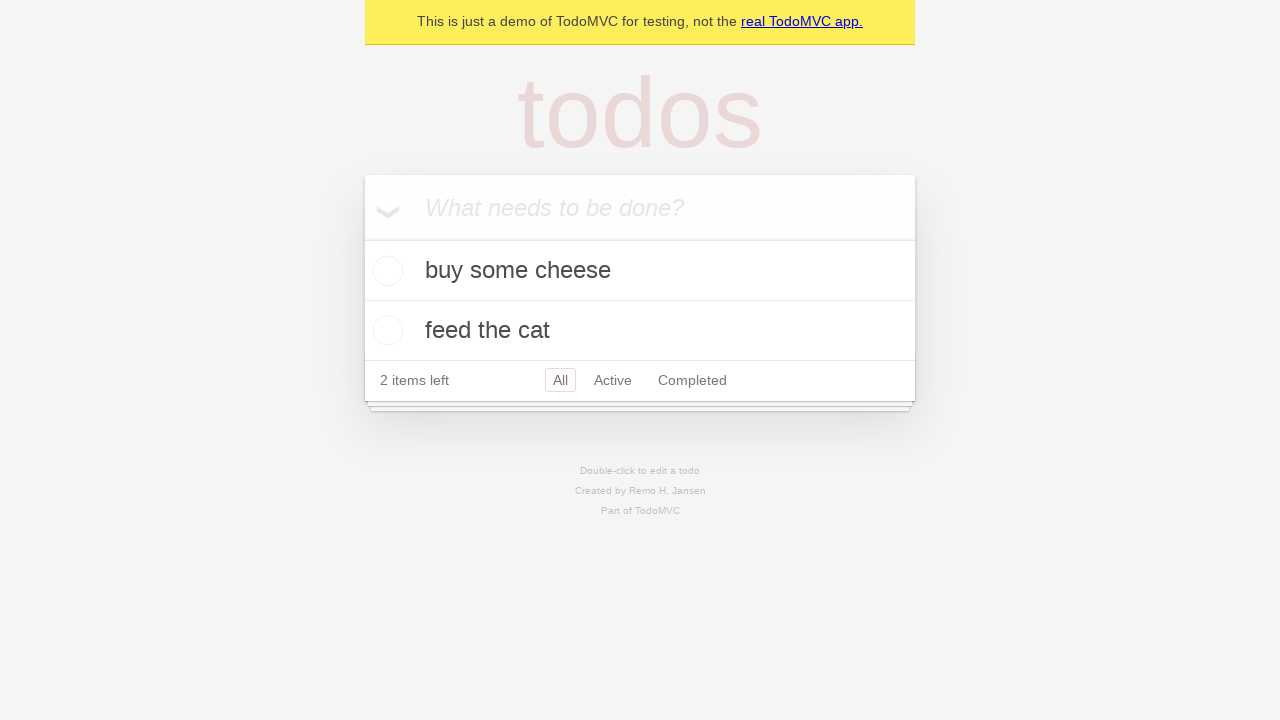

Filled third todo: 'book a doctors appointment' on internal:attr=[placeholder="What needs to be done?"i]
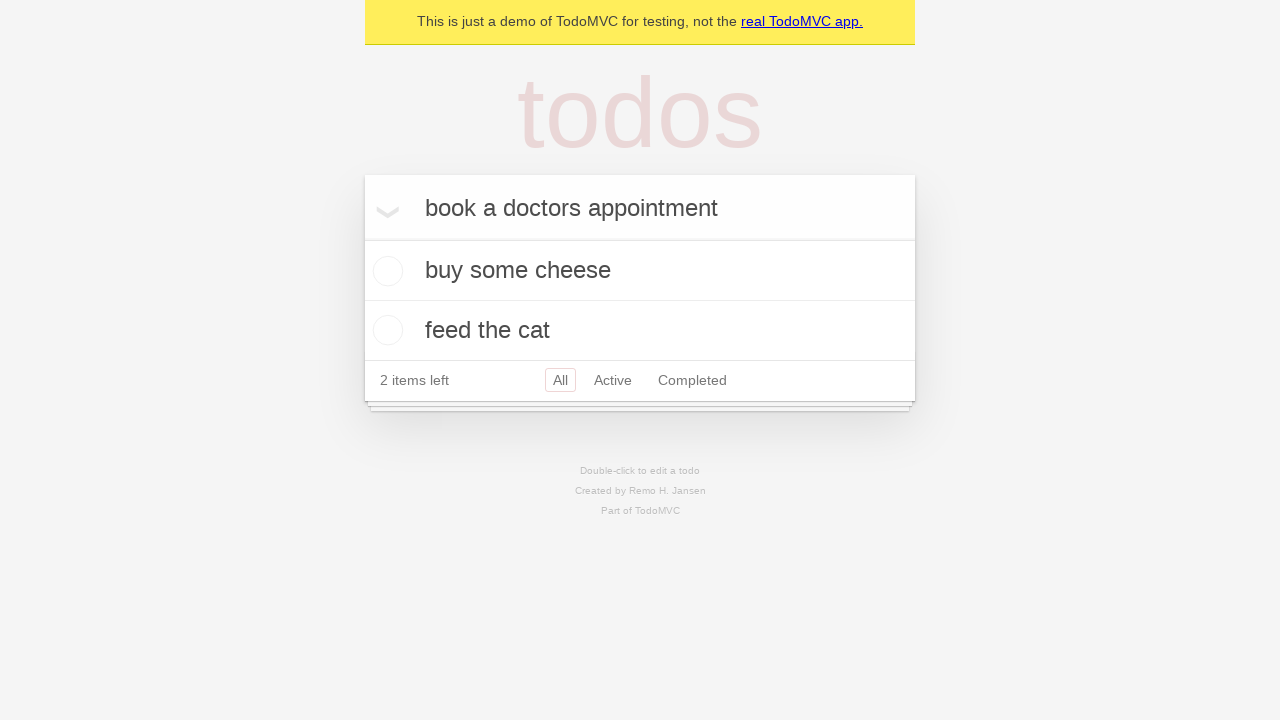

Pressed Enter to add third todo on internal:attr=[placeholder="What needs to be done?"i]
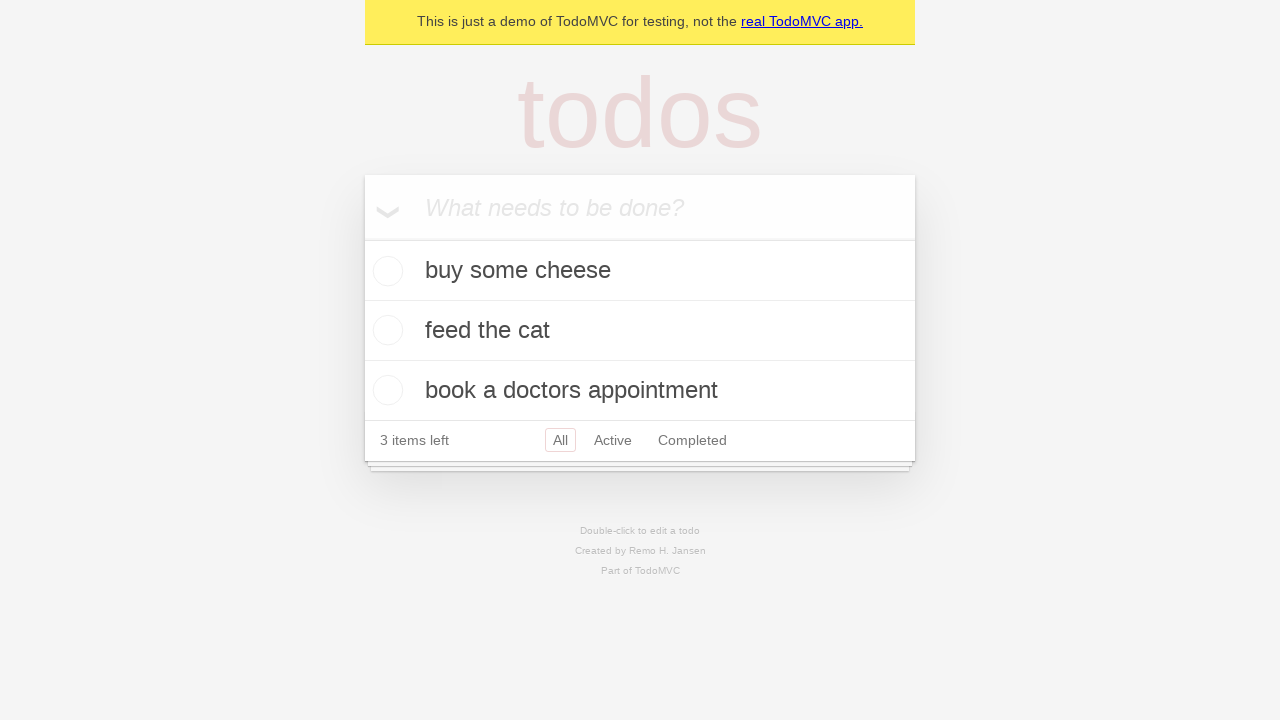

Located the 'Mark all as complete' toggle checkbox
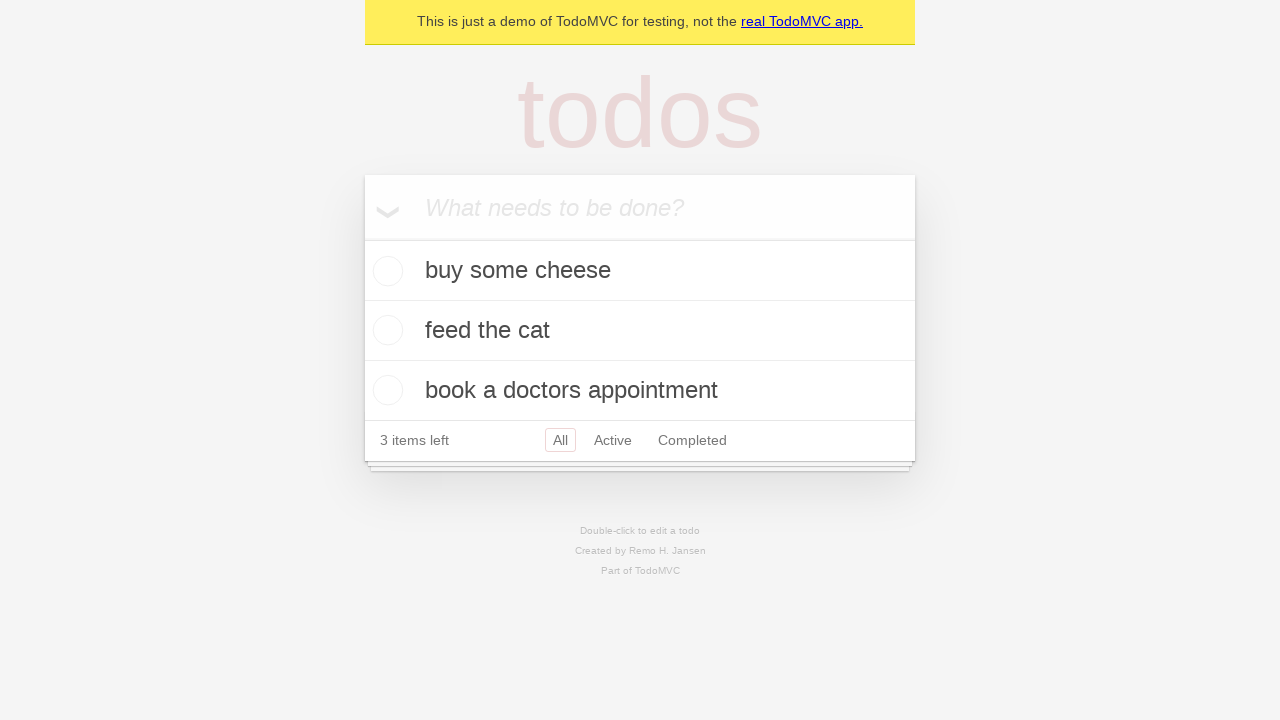

Checked 'Mark all as complete' checkbox to complete all todos at (362, 238) on internal:label="Mark all as complete"i
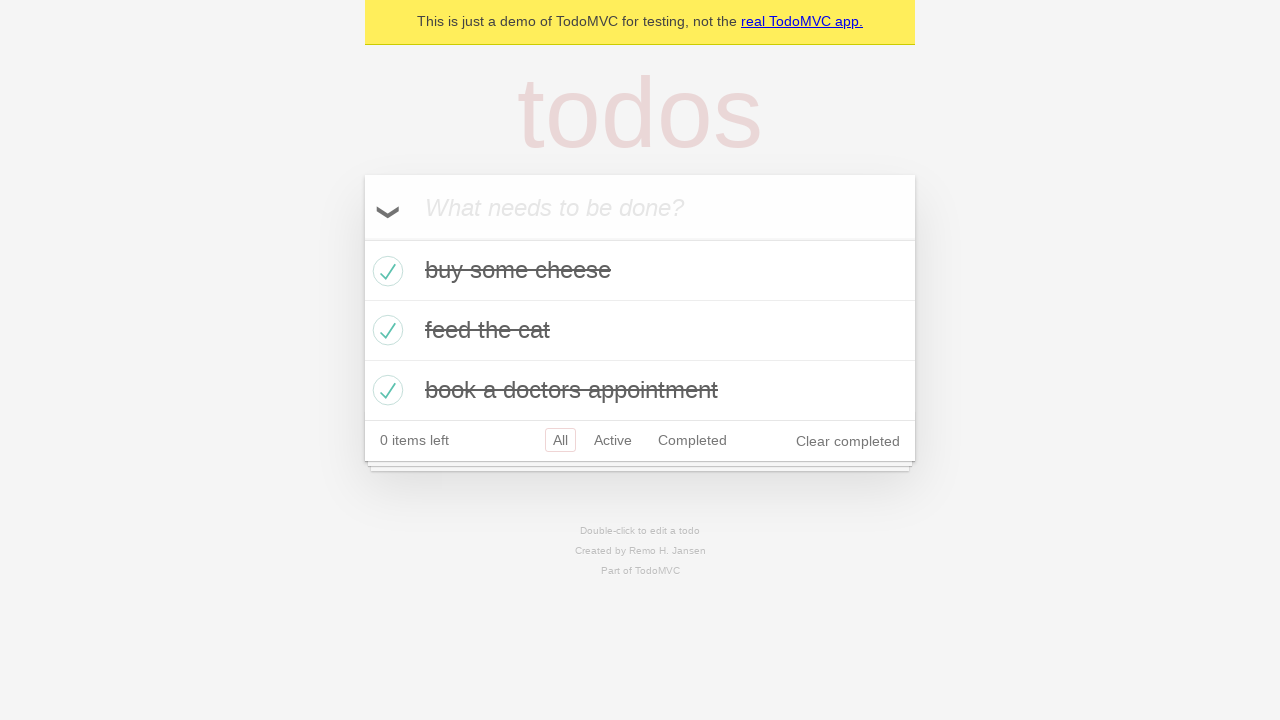

Located the first todo item
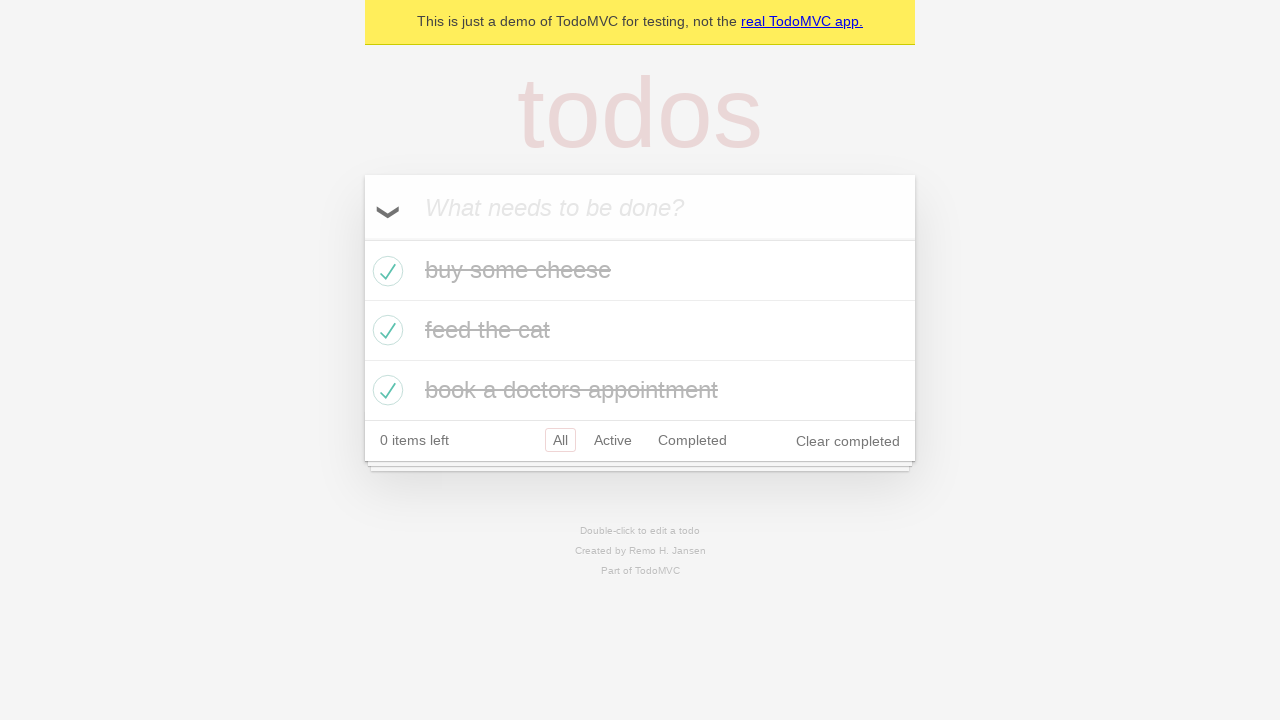

Unchecked the first todo checkbox to mark it as incomplete at (385, 271) on internal:testid=[data-testid="todo-item"s] >> nth=0 >> internal:role=checkbox
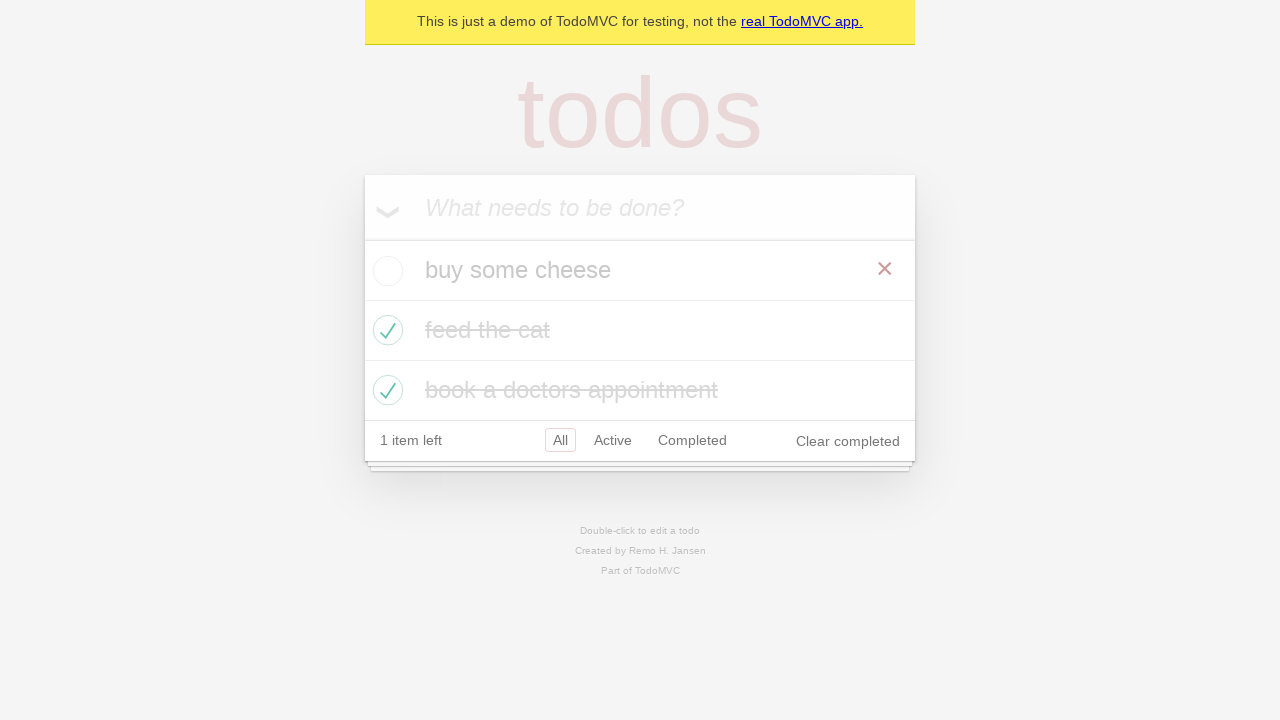

Re-checked the first todo checkbox to mark it as complete again at (385, 271) on internal:testid=[data-testid="todo-item"s] >> nth=0 >> internal:role=checkbox
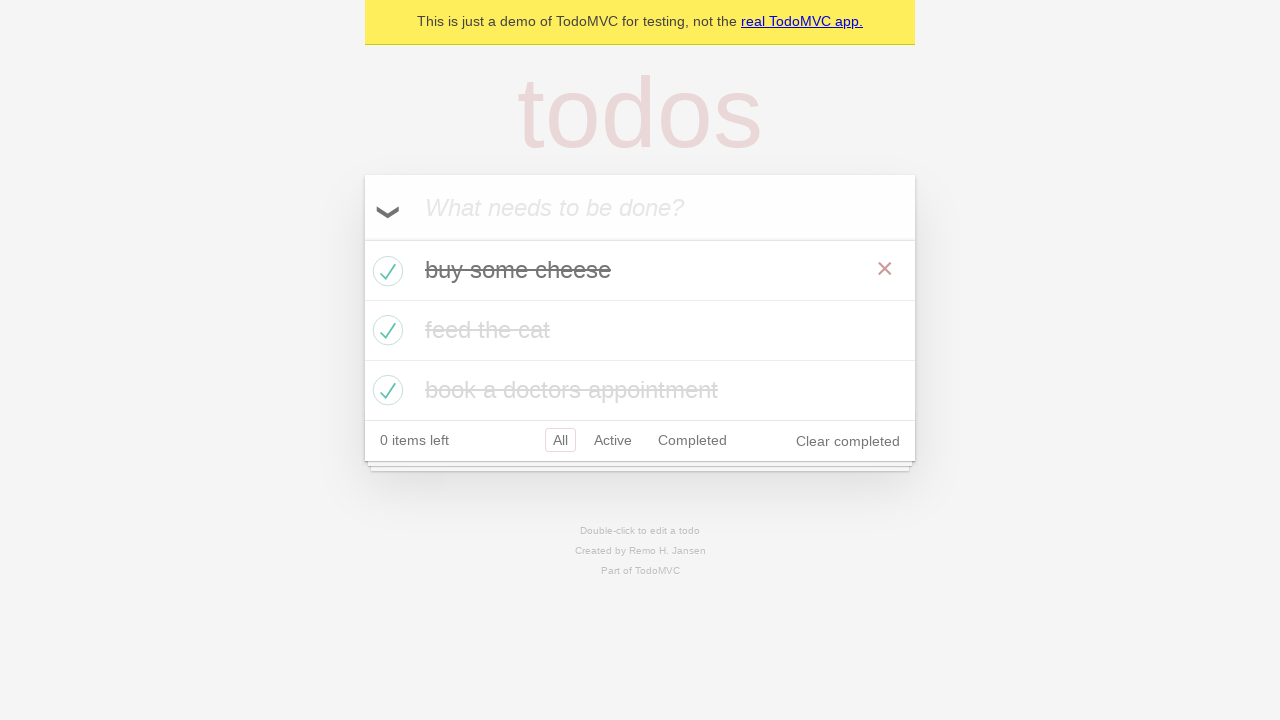

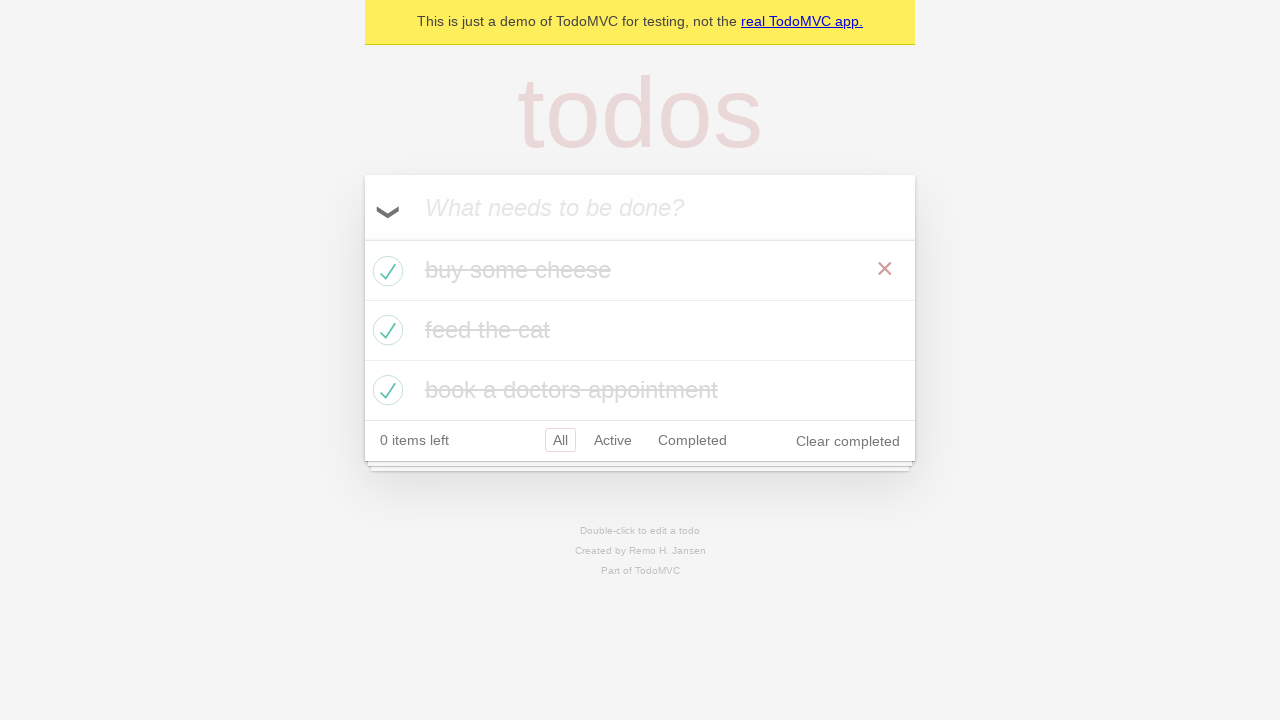